Tests button click functionality by clicking a button, then clicking a secondary button, verifying the result text, and returning to the main menu

Starting URL: https://savkk.github.io/selenium-practice/

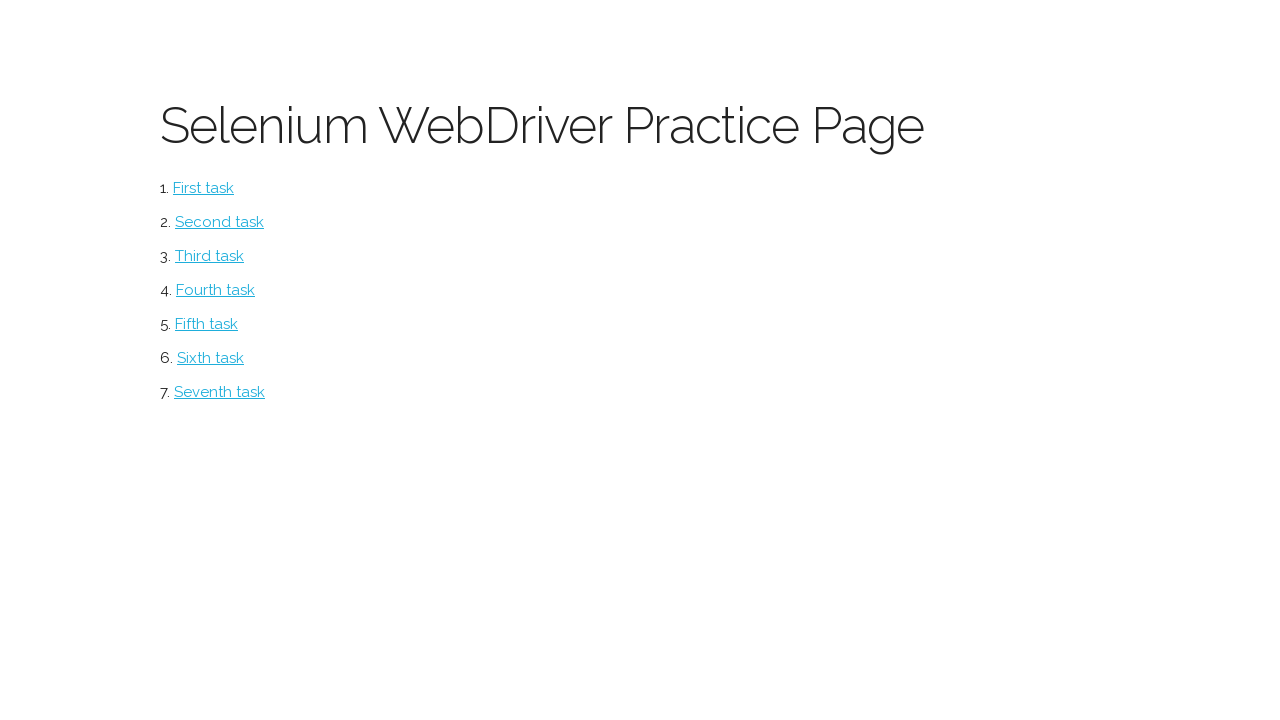

Clicked the main button to start the task at (204, 188) on #button
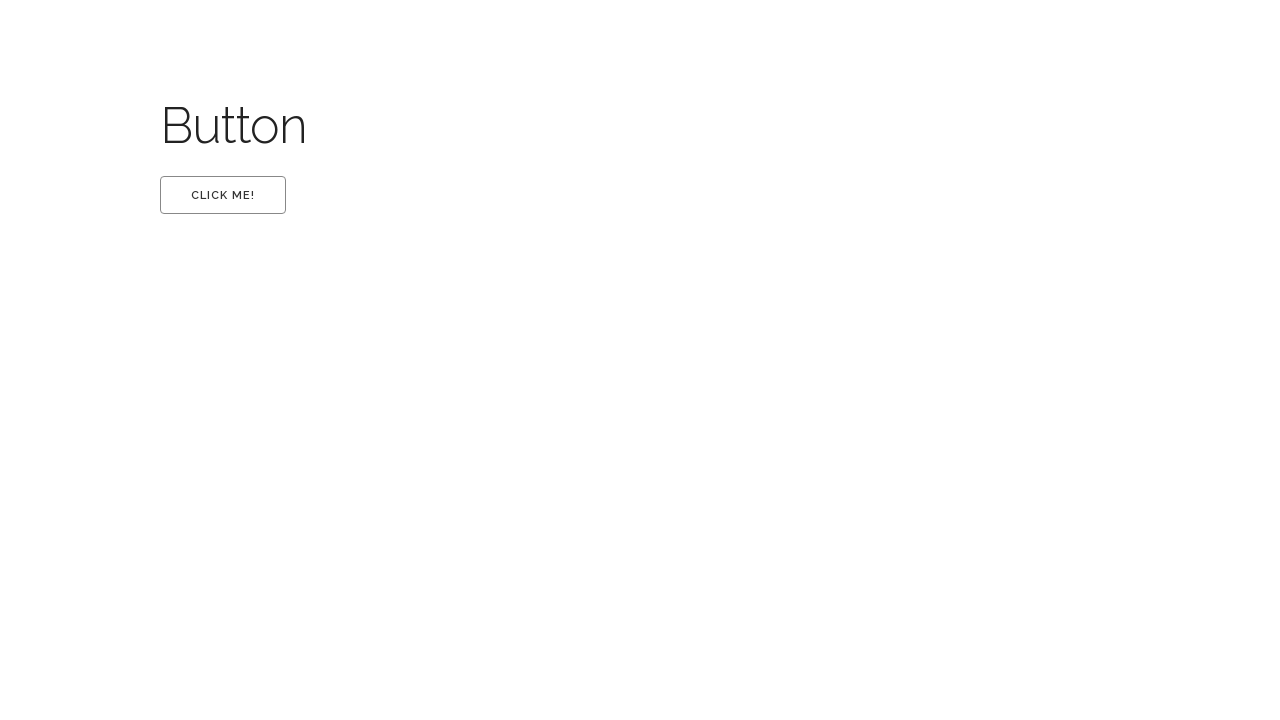

Clicked the first button at (223, 195) on #first
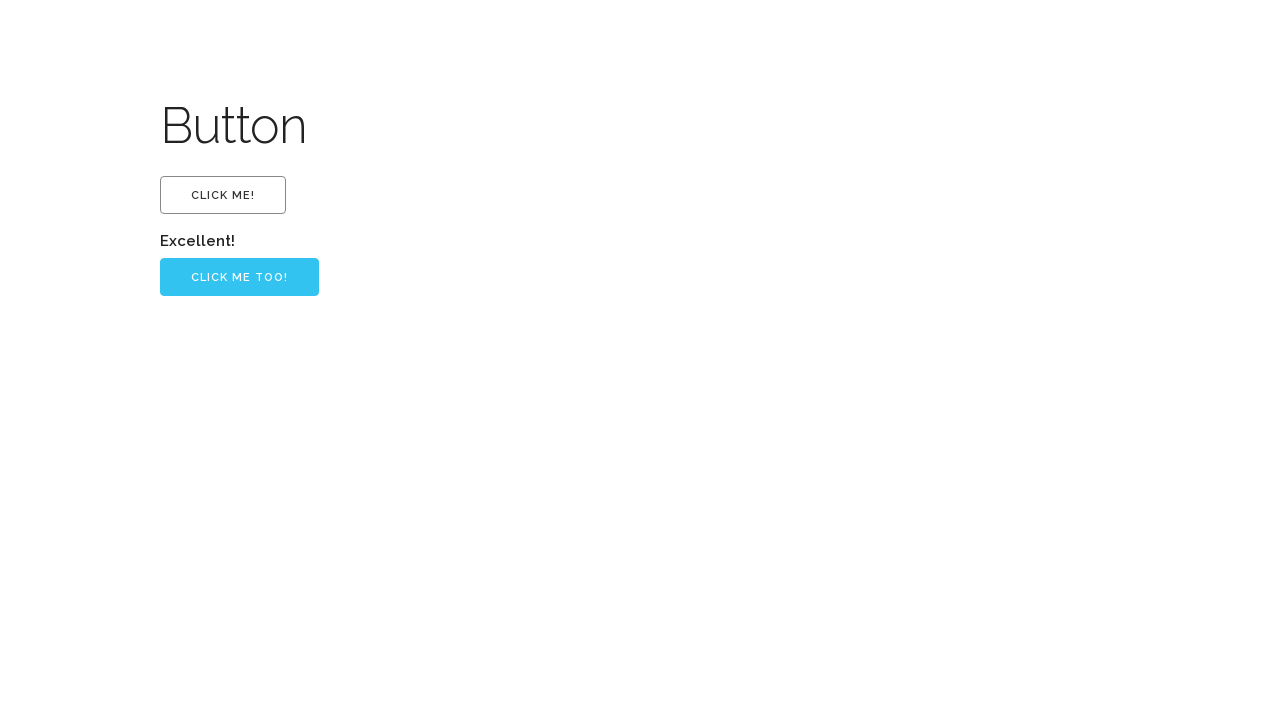

Verified the 'Excellent!' label appeared
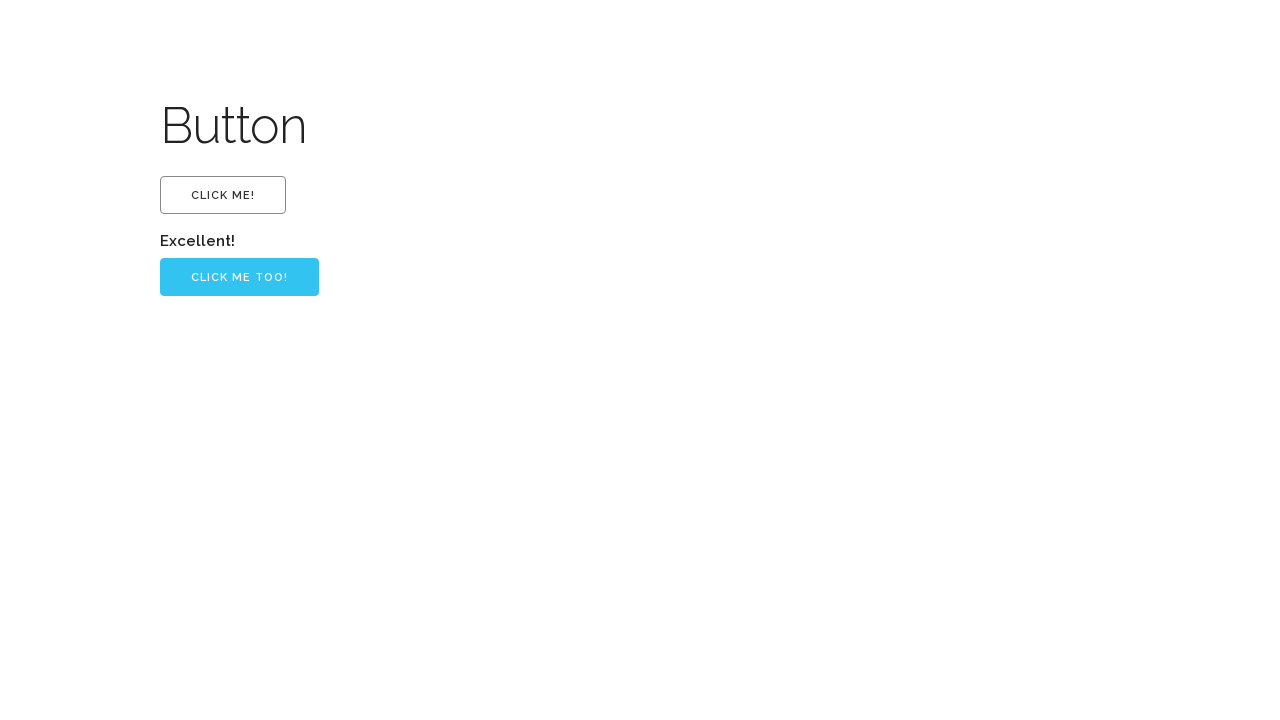

Clicked the secondary button at (240, 277) on input[type='button']
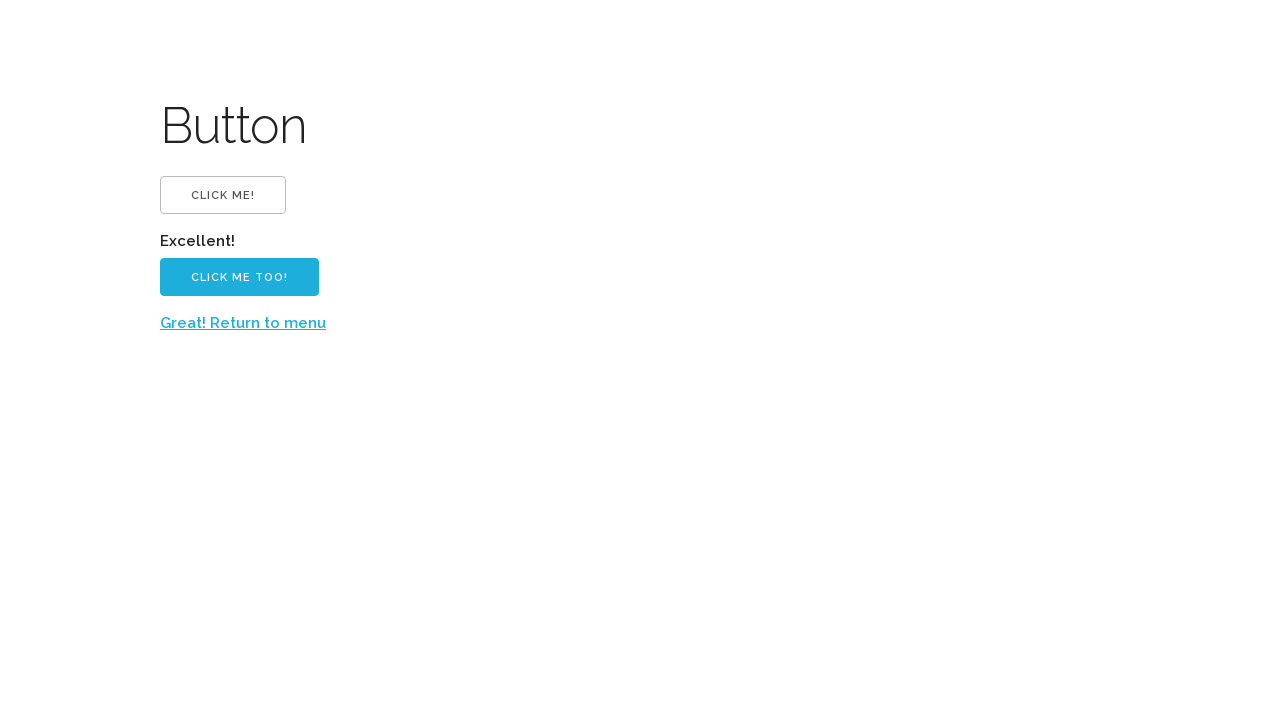

Clicked 'Return to menu' link to go back to main menu at (243, 323) on text=Great! Return to menu
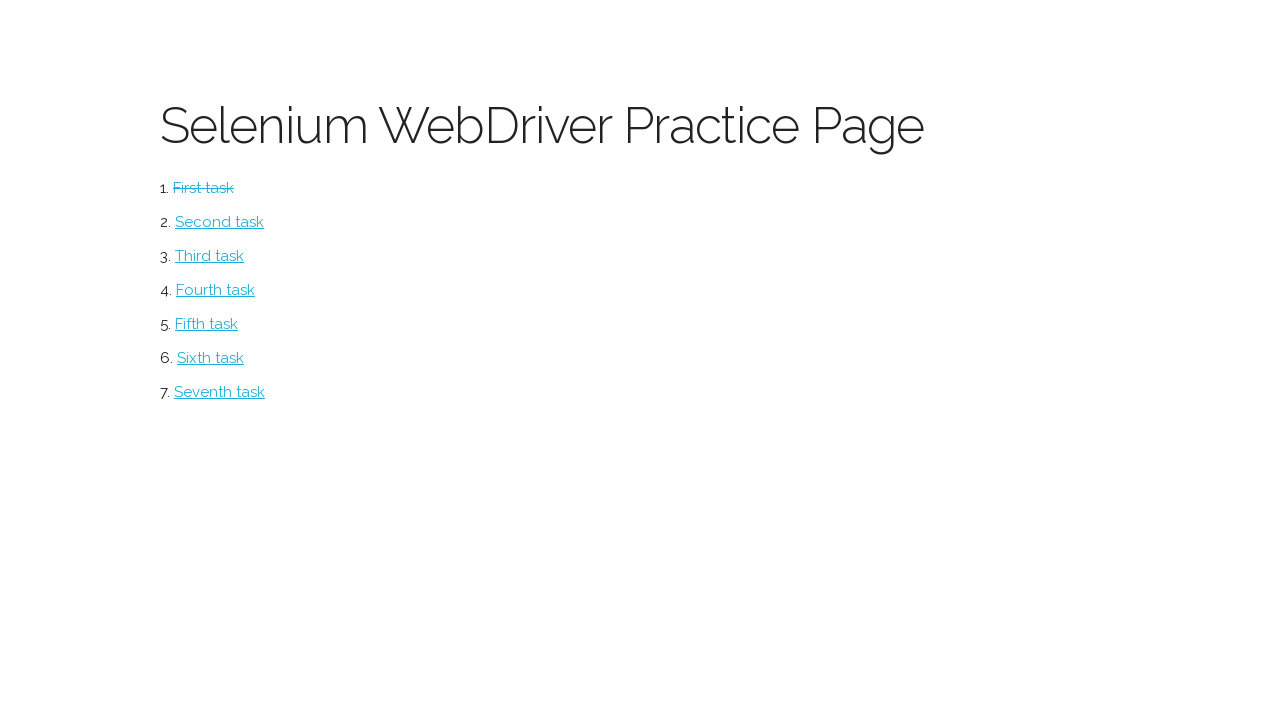

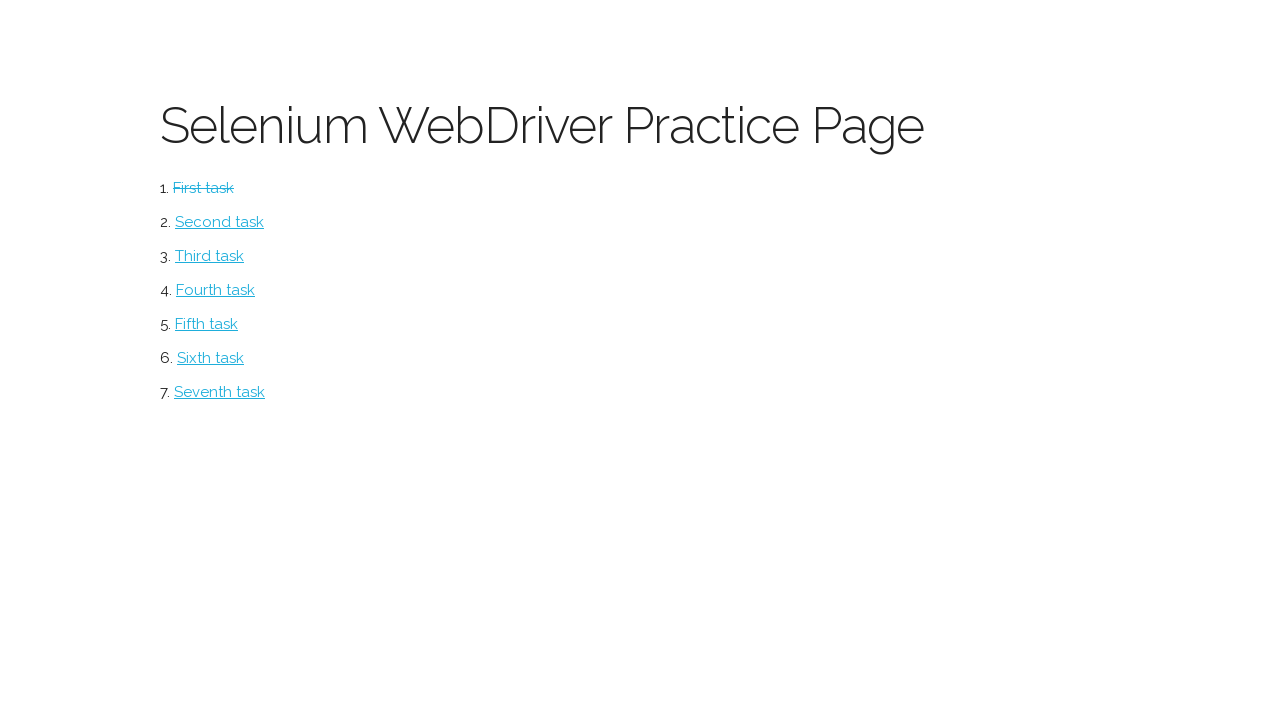